Tests infinite scroll page by scrolling down multiple times and then scrolling back up

Starting URL: https://practice.cydeo.com/infinite_scroll

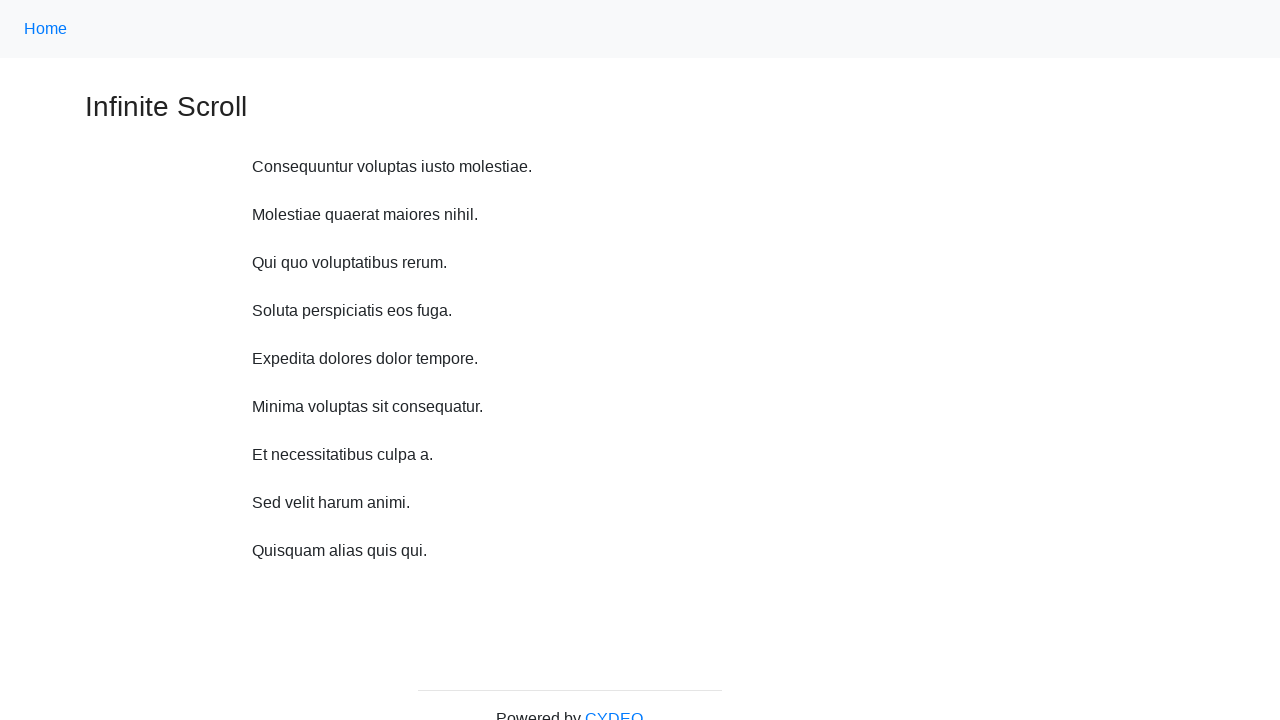

Scrolled down 750 pixels (iteration 1/10)
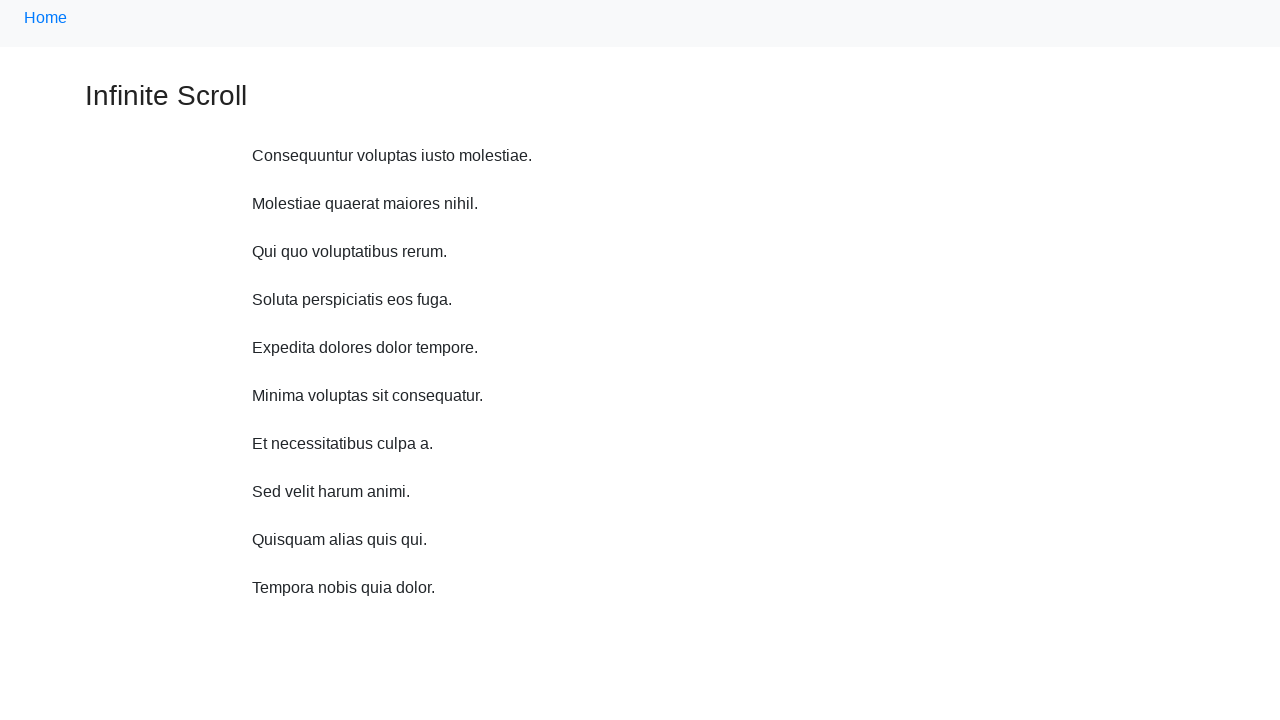

Scrolled down 750 pixels (iteration 2/10)
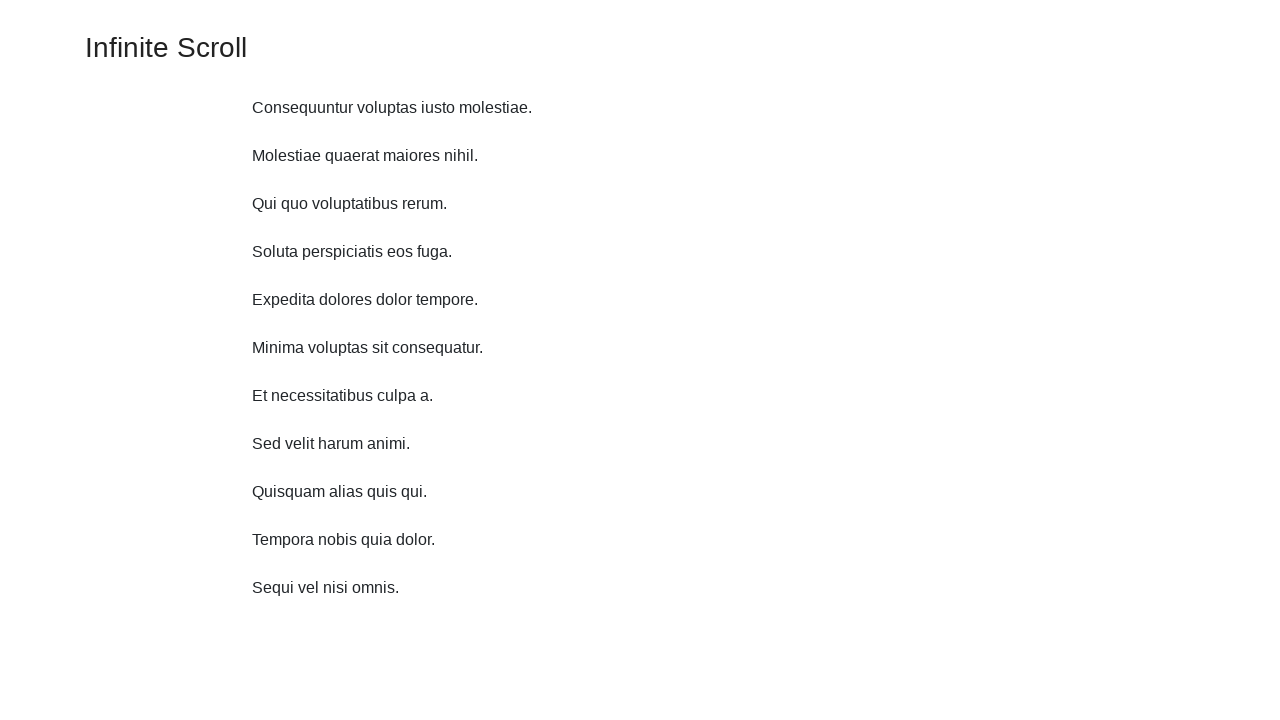

Scrolled down 750 pixels (iteration 3/10)
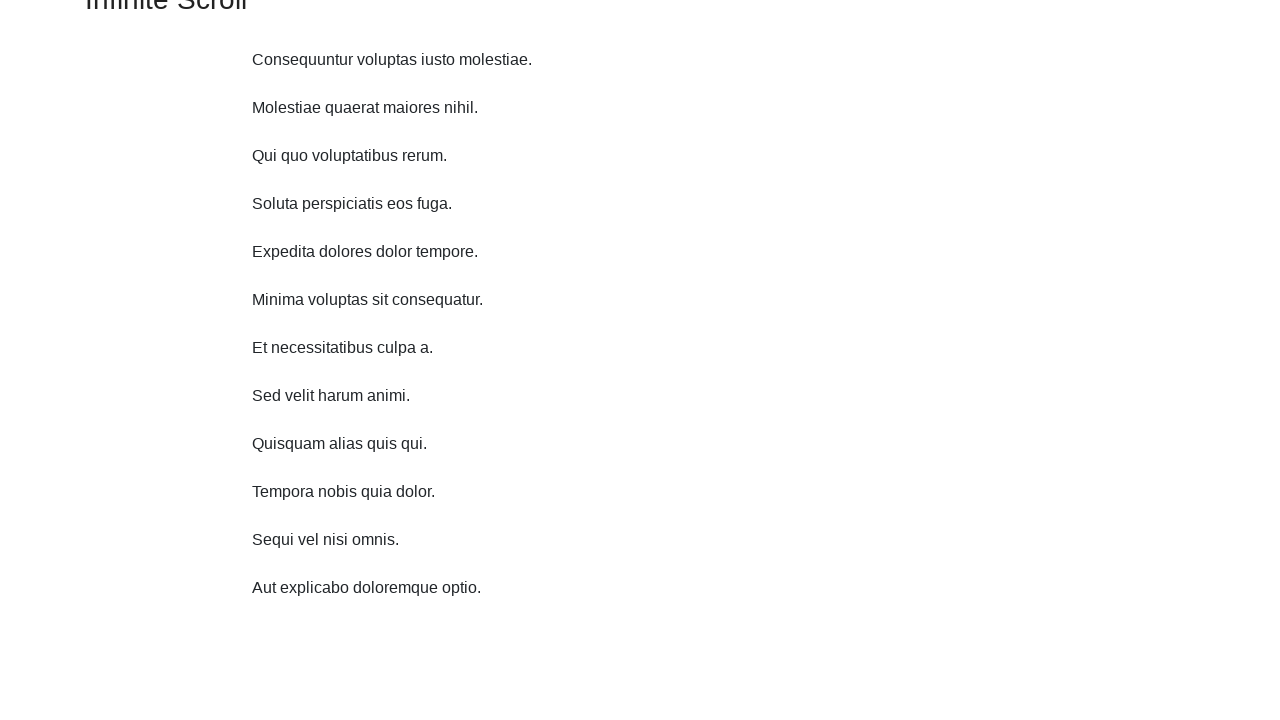

Scrolled down 750 pixels (iteration 4/10)
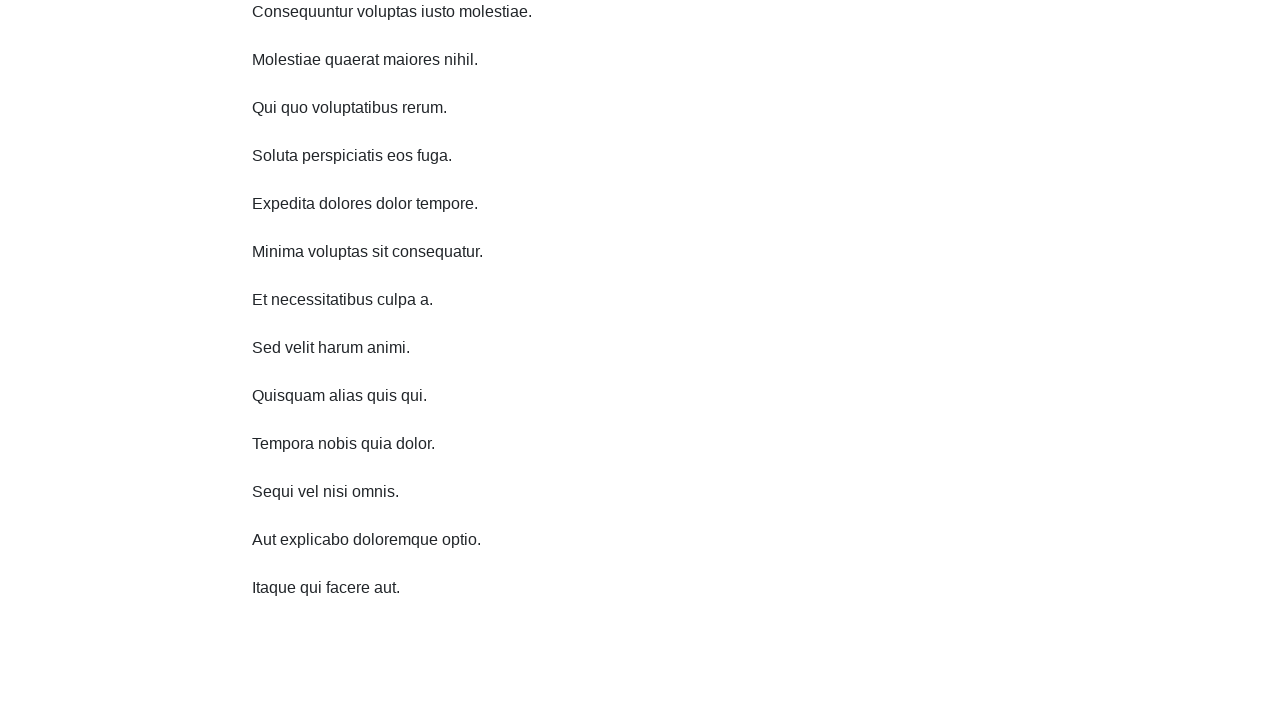

Scrolled down 750 pixels (iteration 5/10)
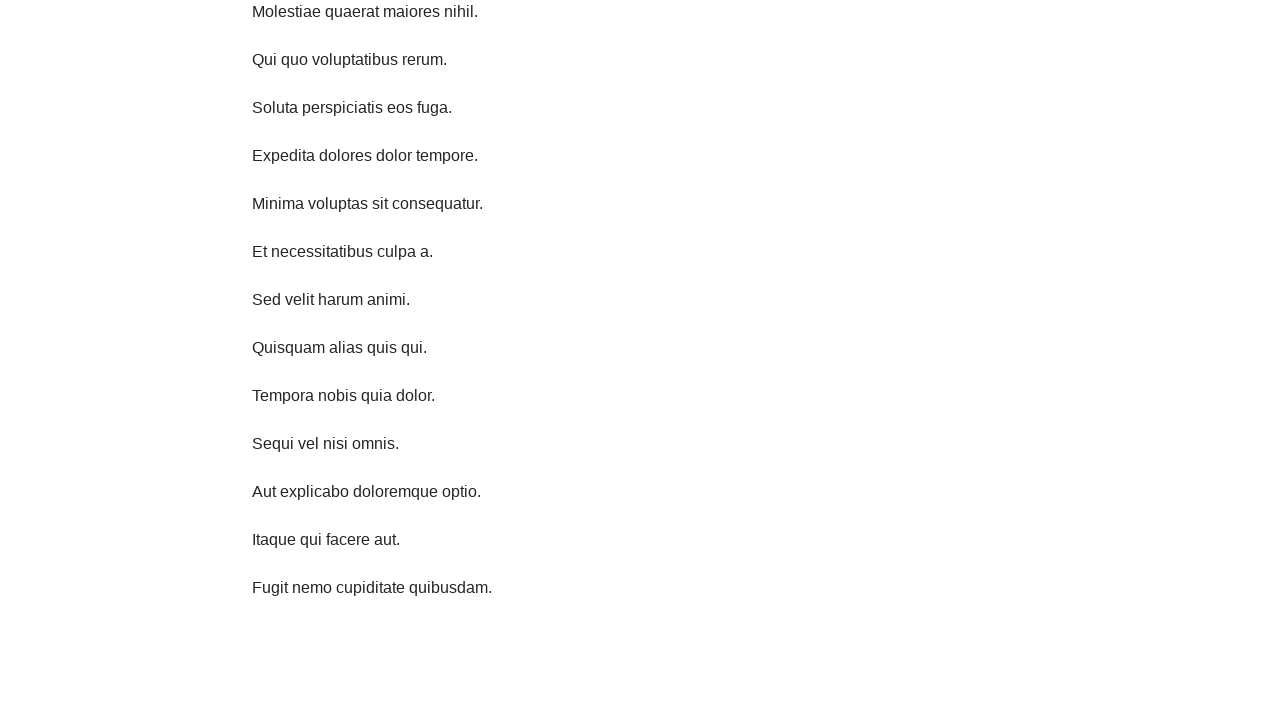

Scrolled down 750 pixels (iteration 6/10)
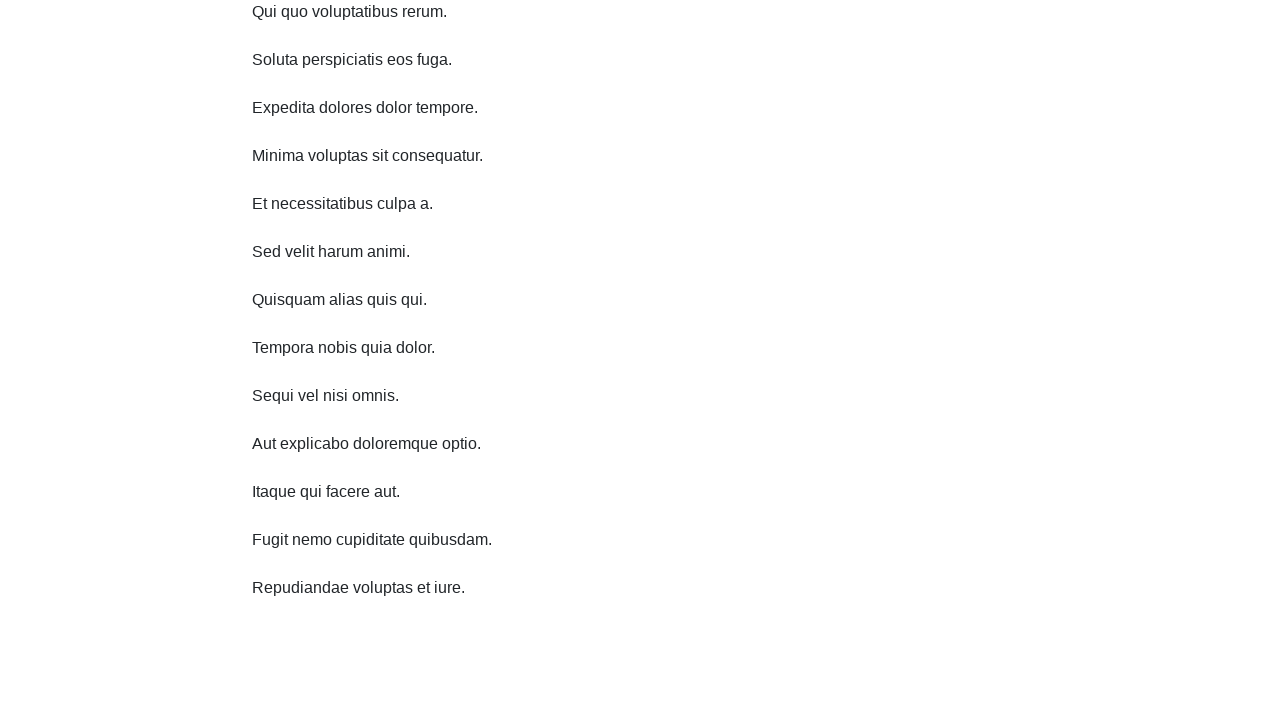

Scrolled down 750 pixels (iteration 7/10)
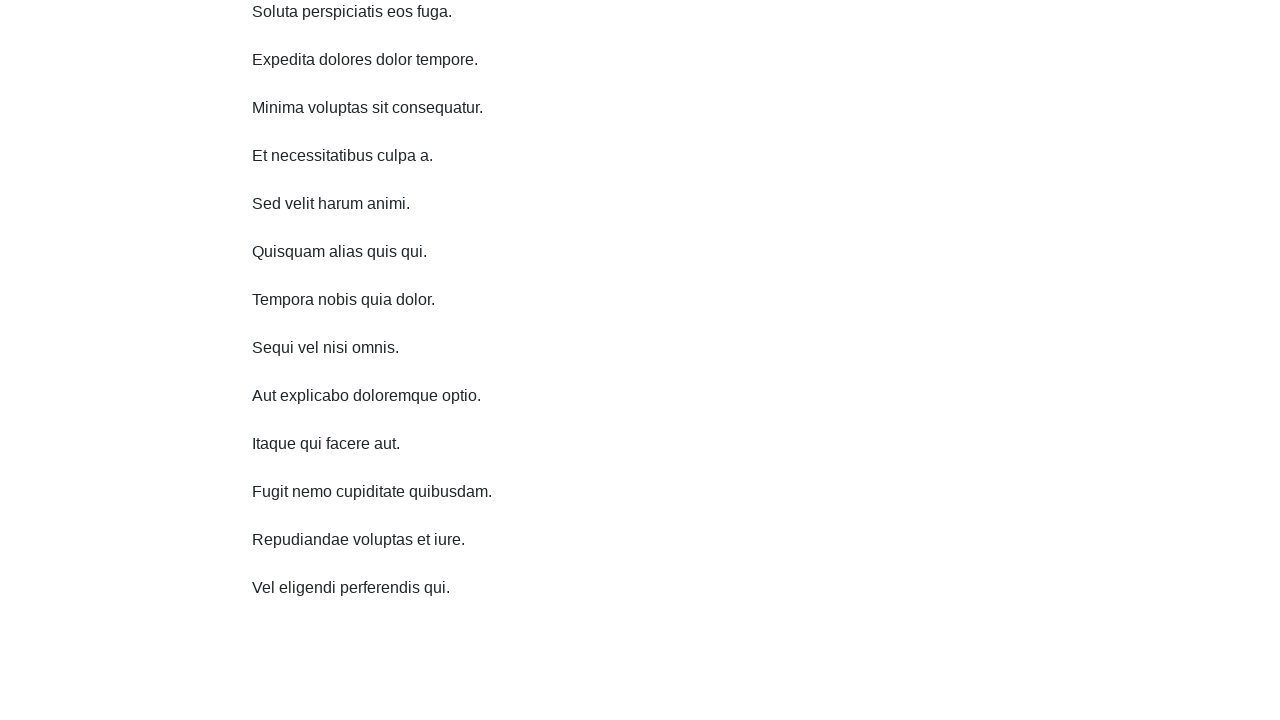

Scrolled down 750 pixels (iteration 8/10)
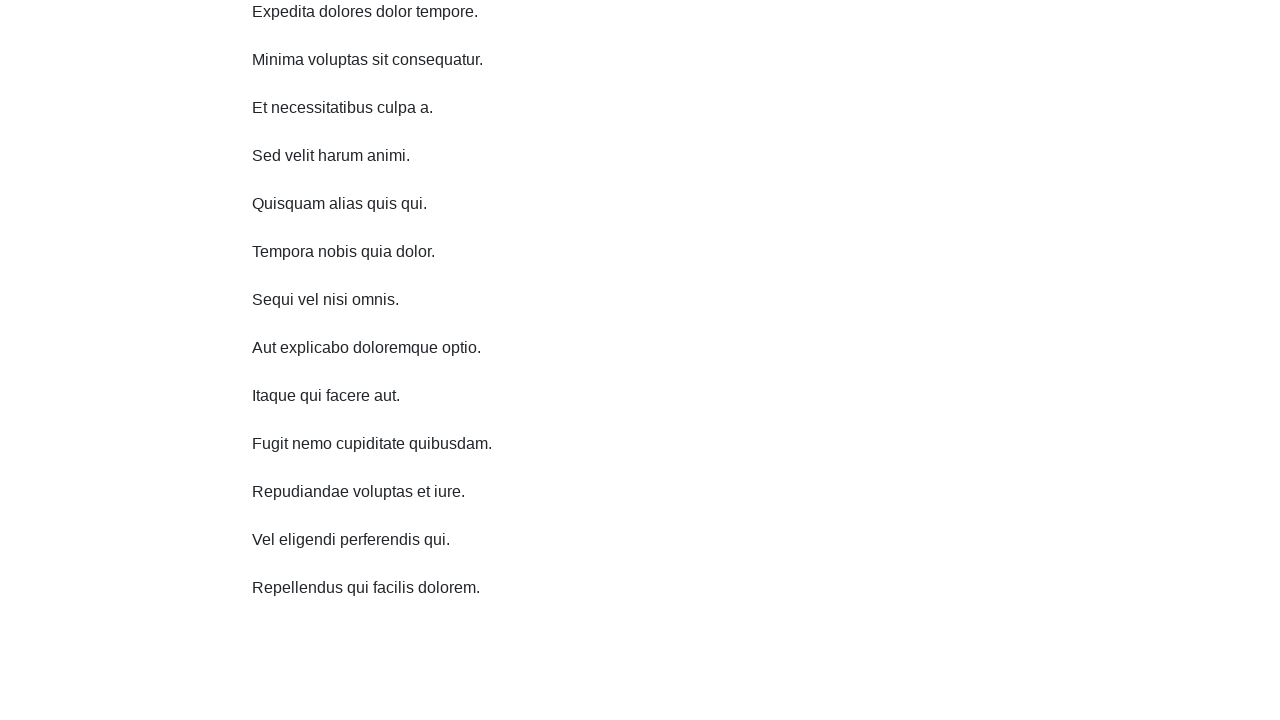

Scrolled down 750 pixels (iteration 9/10)
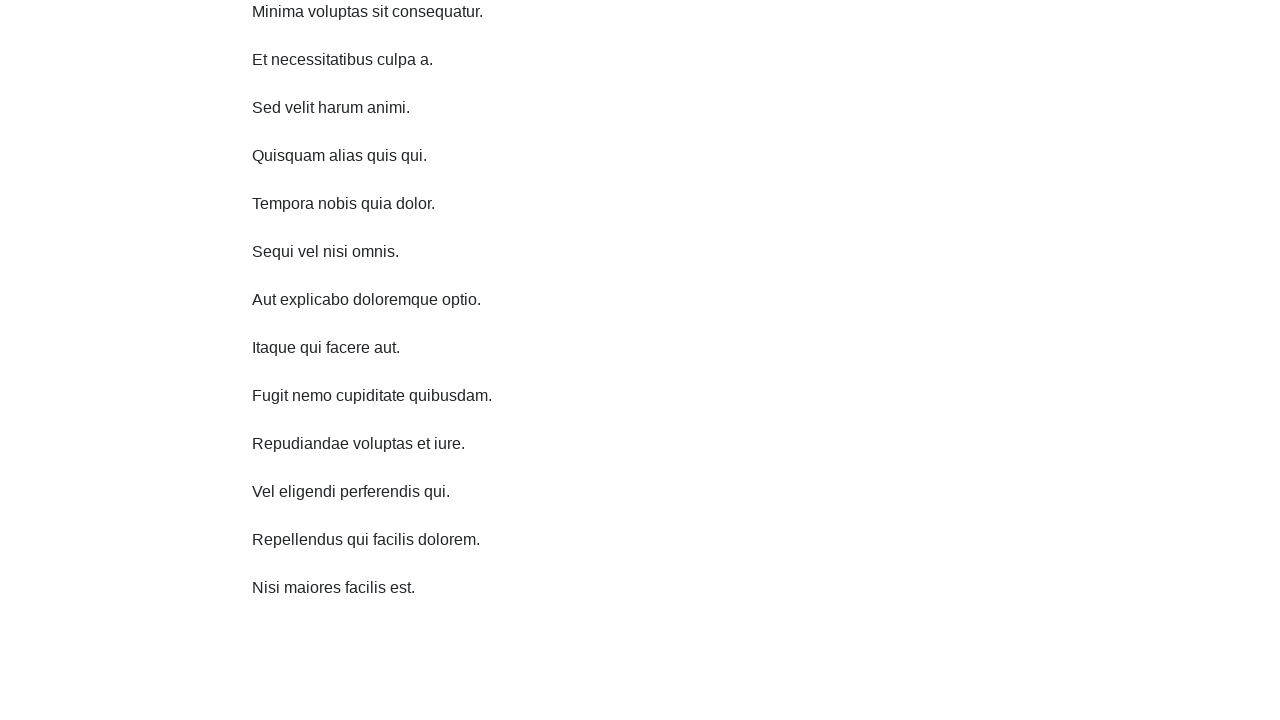

Scrolled down 750 pixels (iteration 10/10)
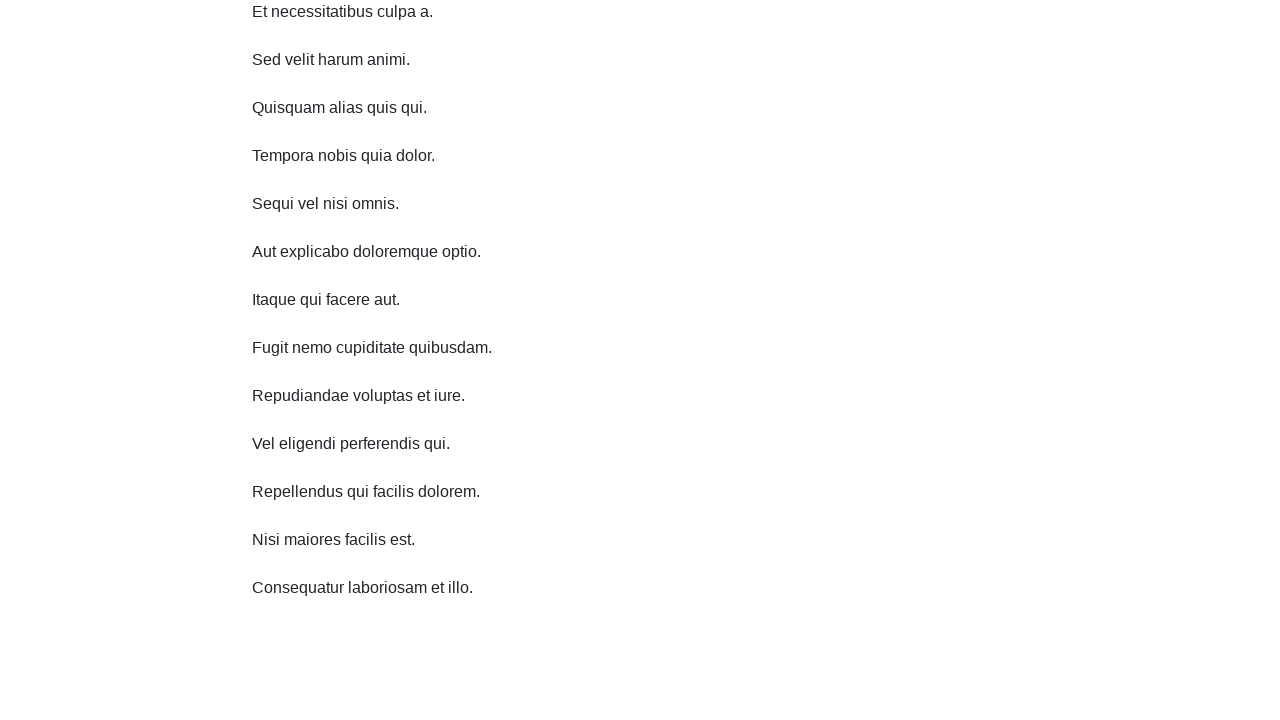

Scrolled up 750 pixels (iteration 1/3)
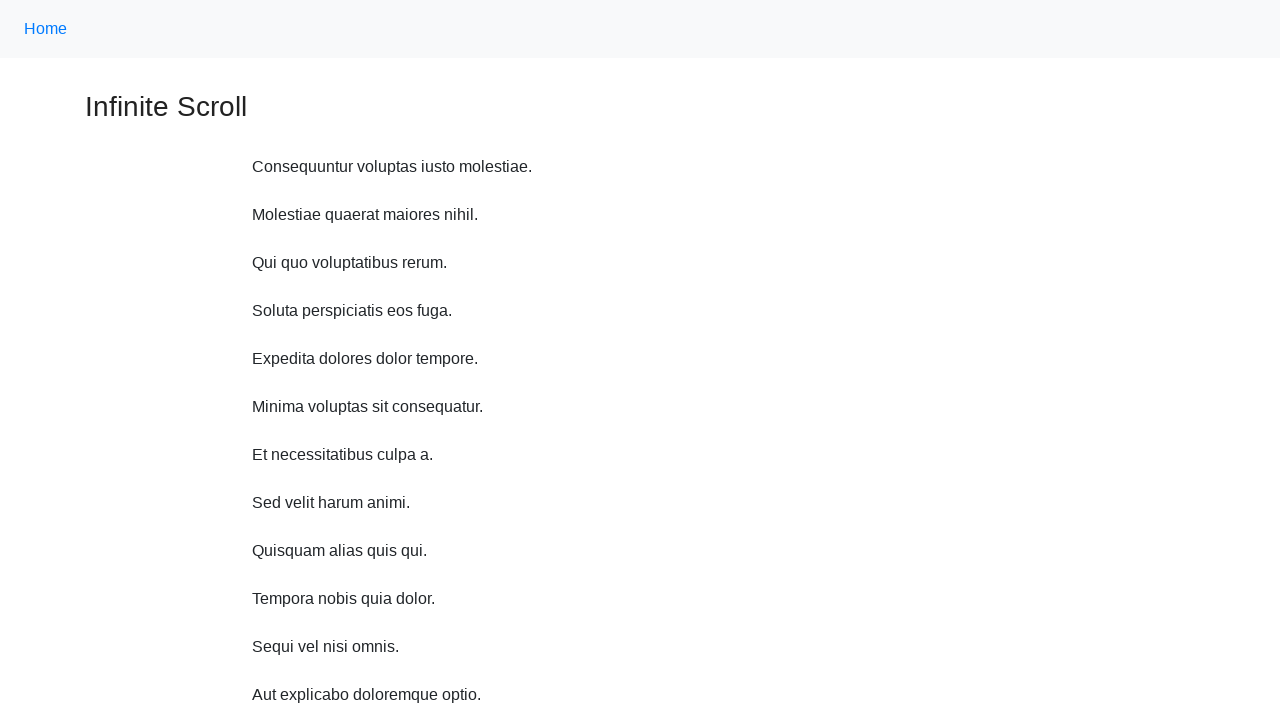

Scrolled up 750 pixels (iteration 2/3)
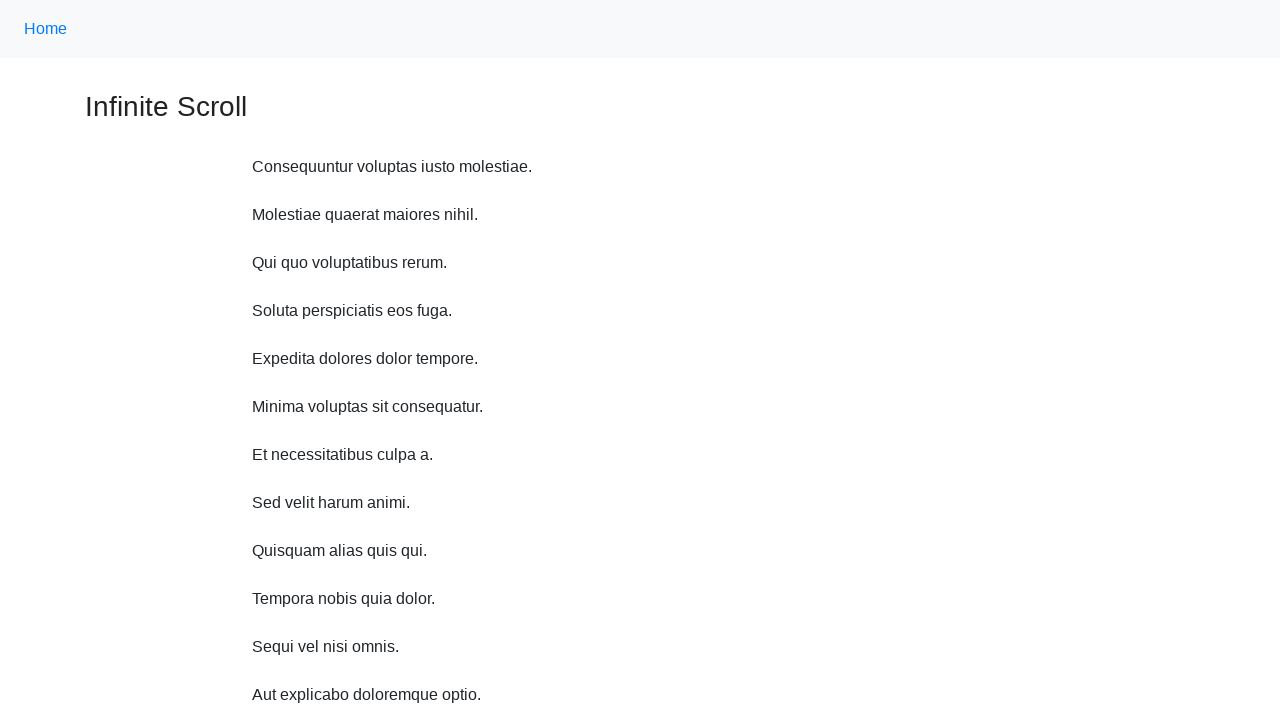

Scrolled up 750 pixels (iteration 3/3)
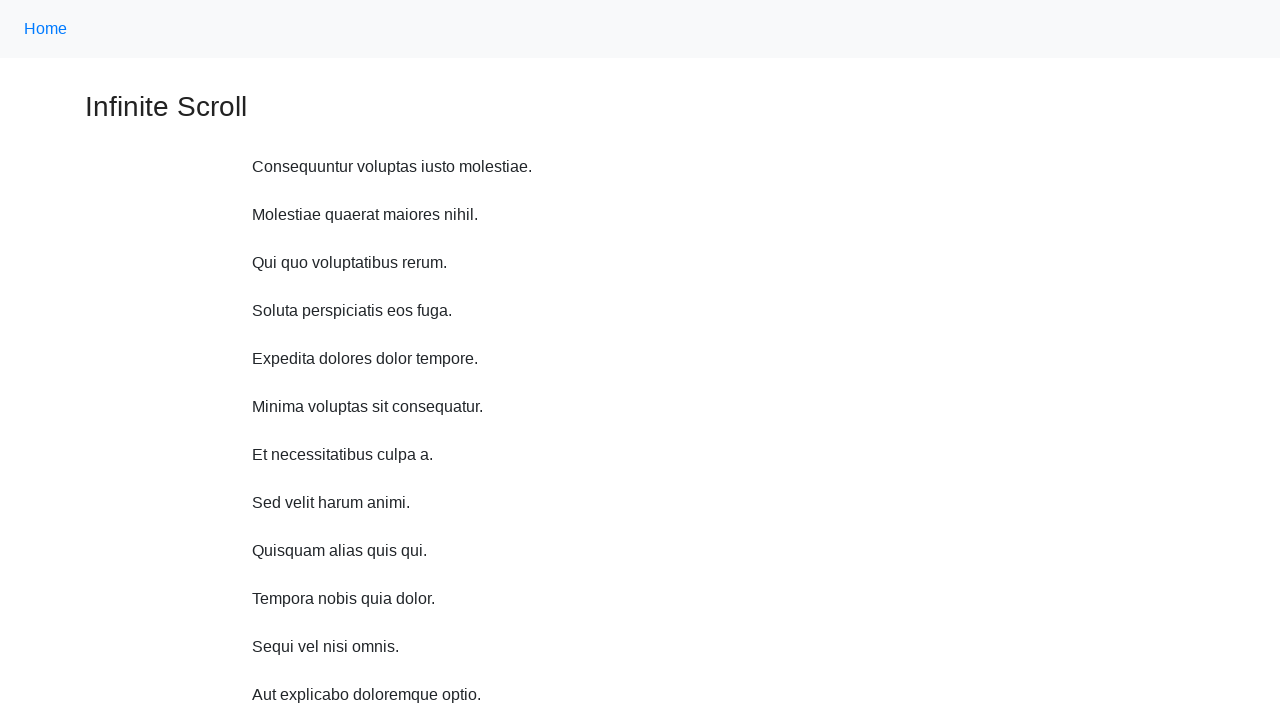

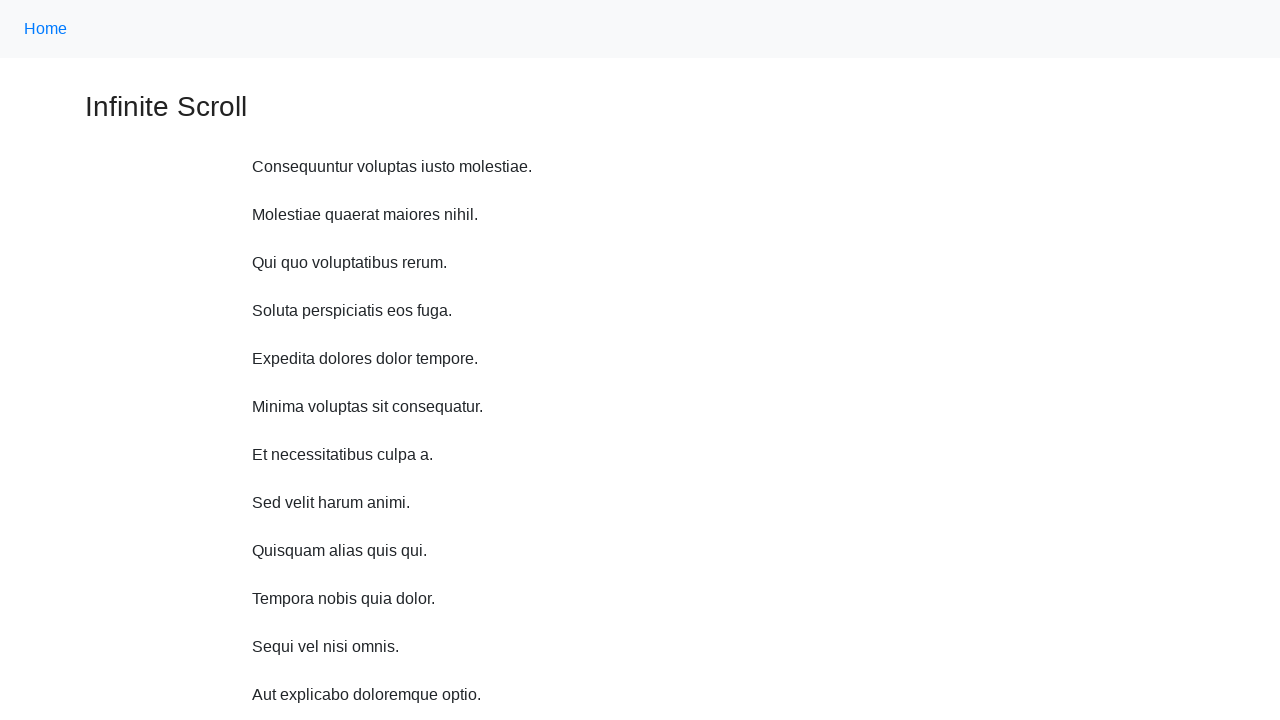